Tests various interactions on The Internet test application including clicking links, adding/removing elements, and checking checkboxes

Starting URL: https://the-internet.herokuapp.com/

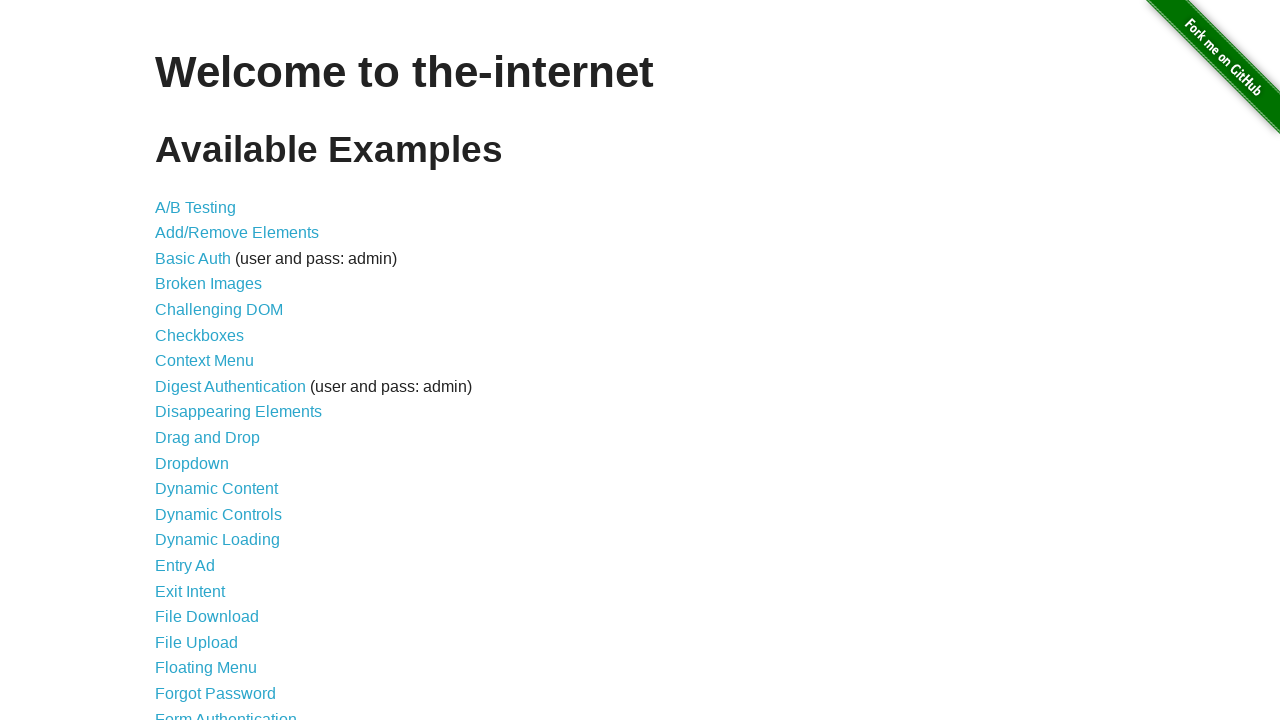

Clicked on 'Add/Remove Elements' link at (237, 233) on text=Add/Remove Elements
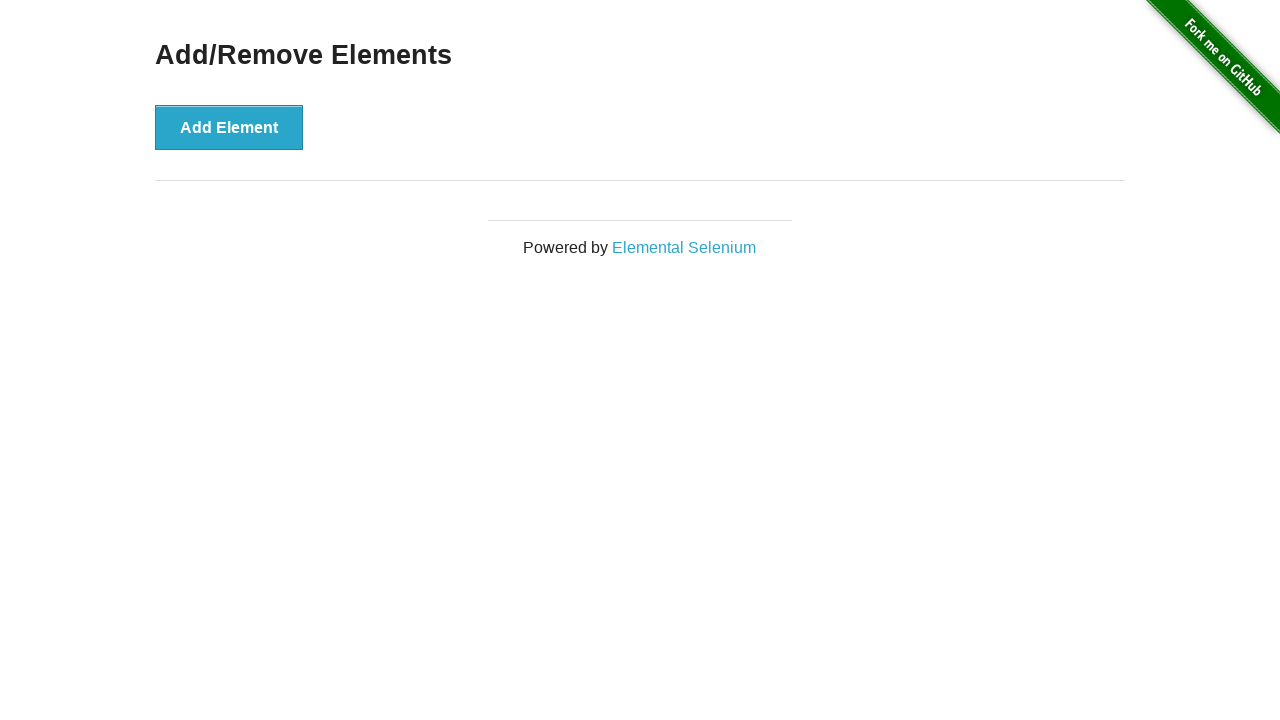

Clicked 'Add Element' button at (229, 127) on button:has-text('Add Element')
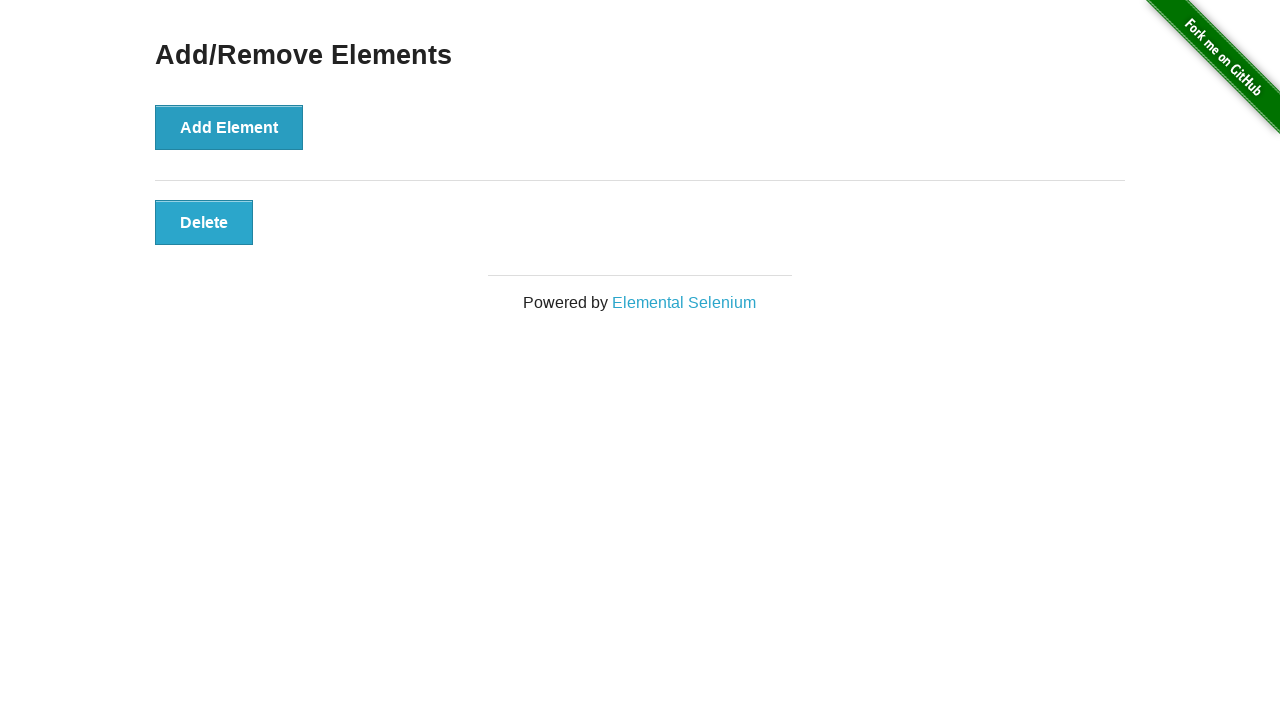

Element added successfully and selector located
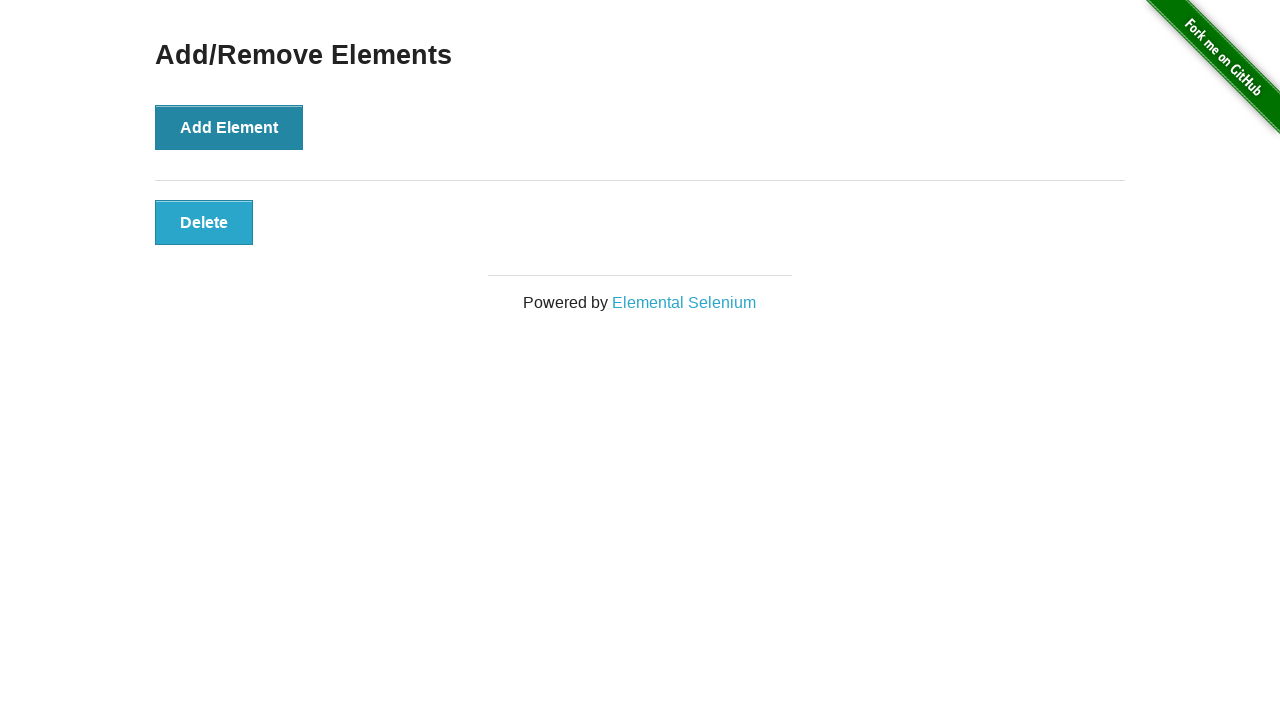

Clicked to remove the added element at (204, 222) on .added-manually
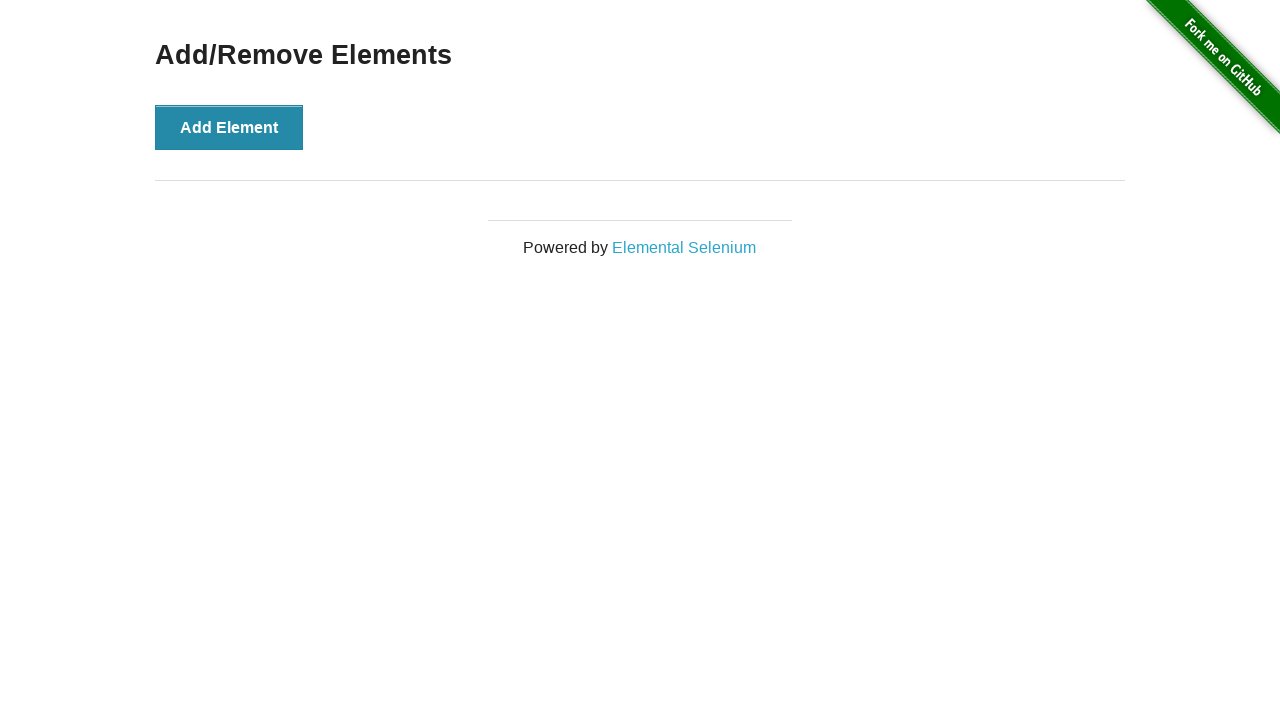

Navigated back to main page
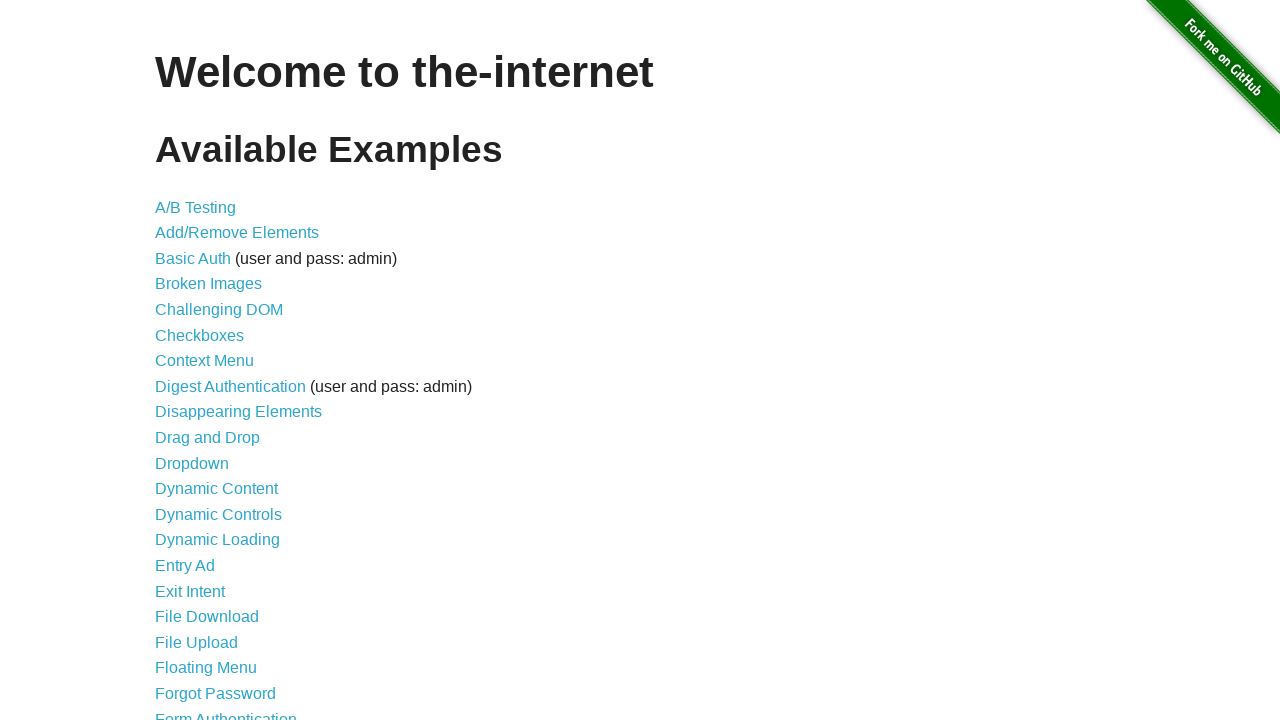

Clicked on 'Checkboxes' link at (200, 335) on text=Checkboxes
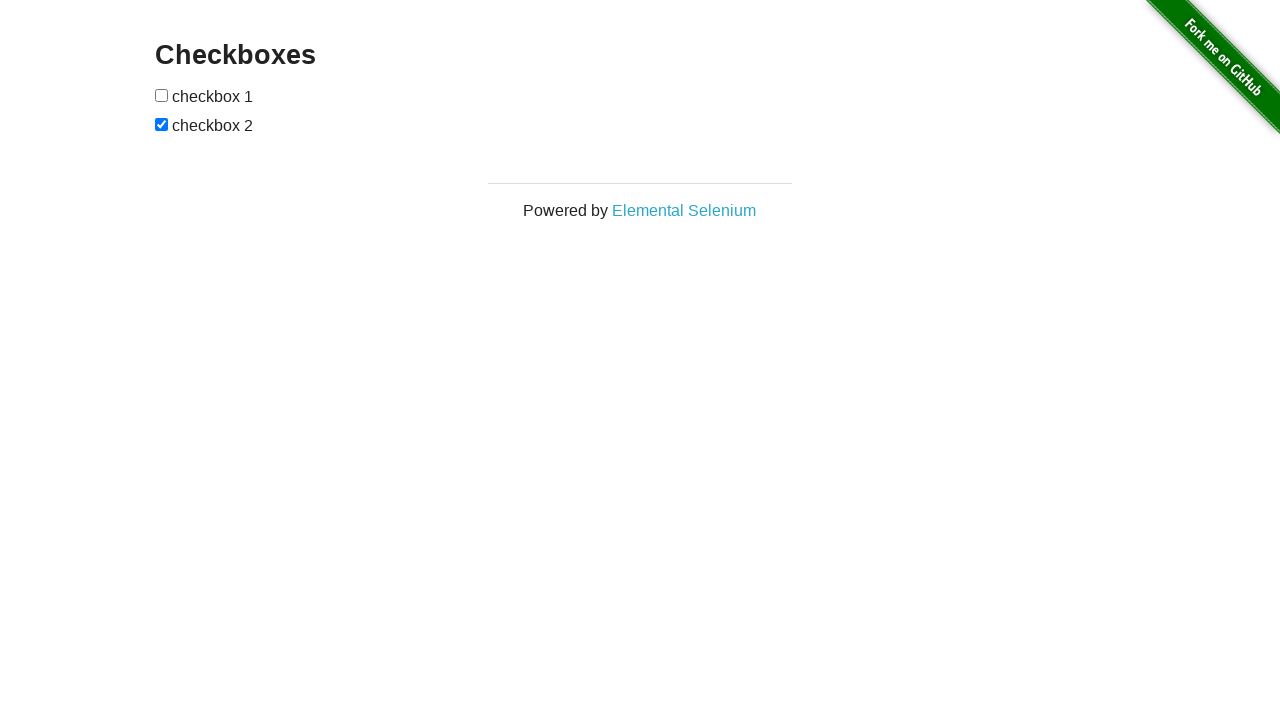

Clicked first unchecked checkbox to check it at (162, 95) on input[type='checkbox'] >> nth=0
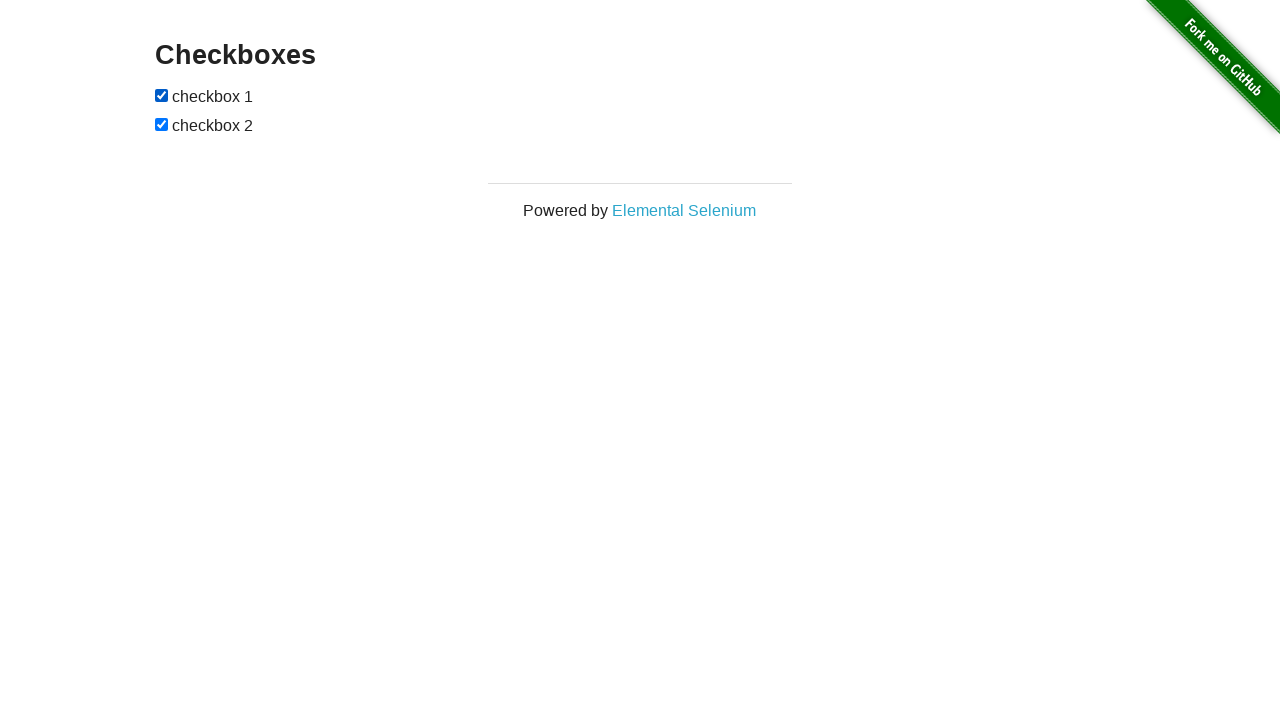

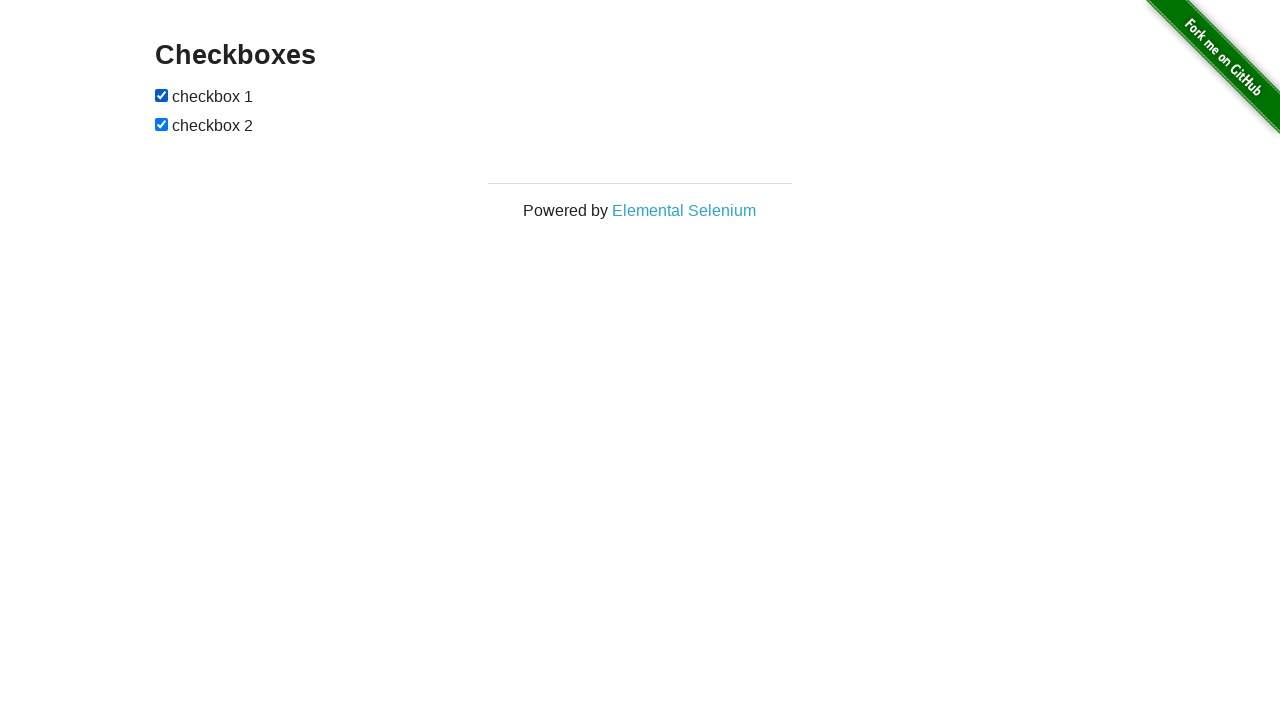